Tests browser window handling functionality by clicking a button that opens a new tab

Starting URL: https://demoqa.com/browser-windows

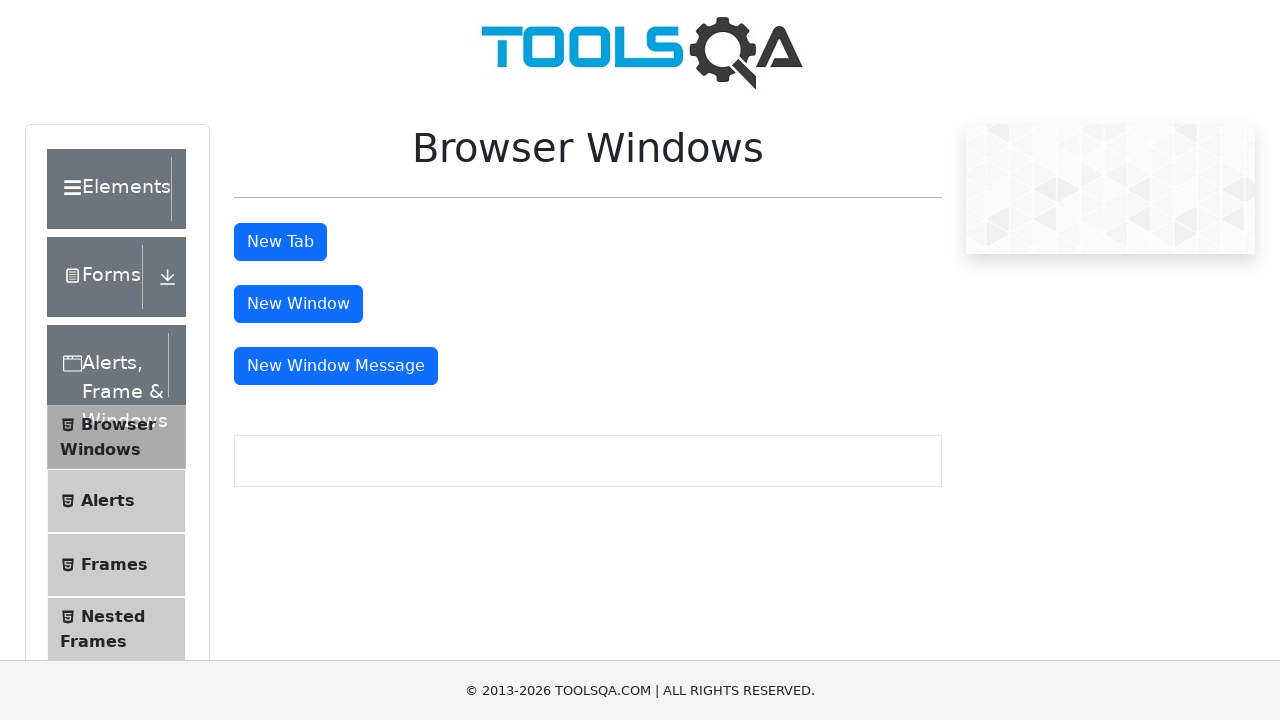

Clicked the button to open a new tab at (280, 242) on #tabButton
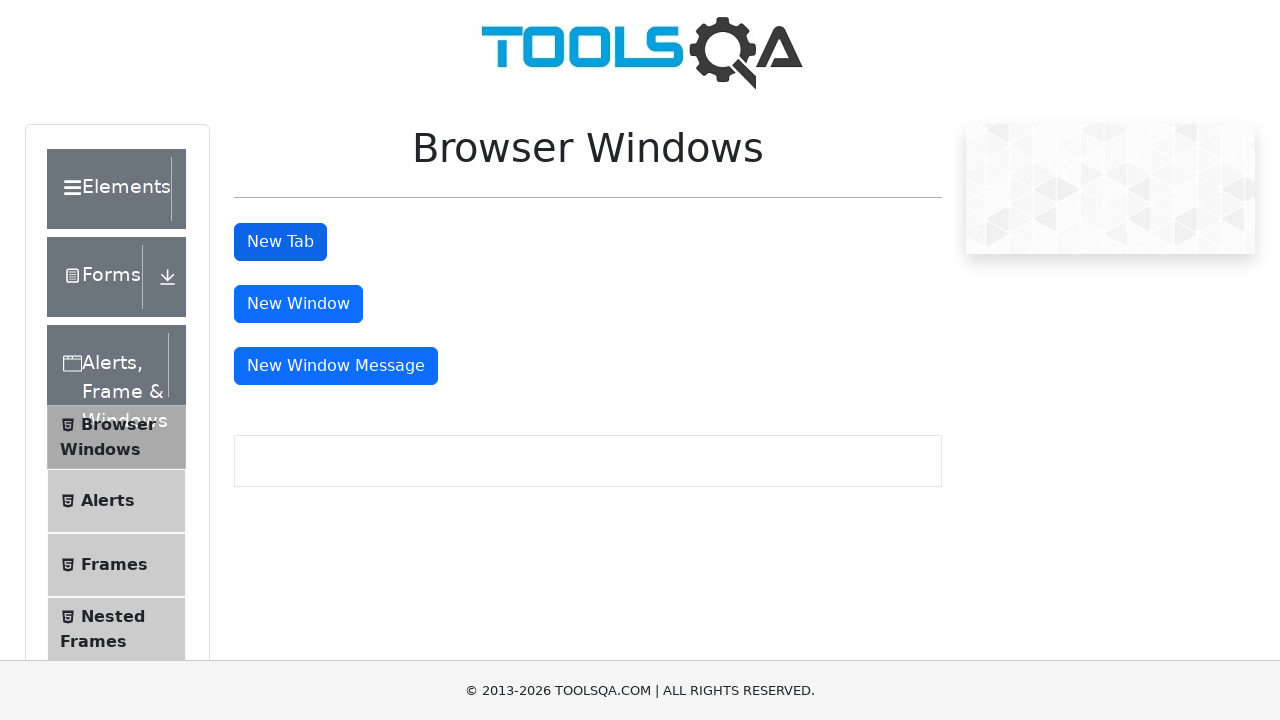

Waited 1 second for new tab to open
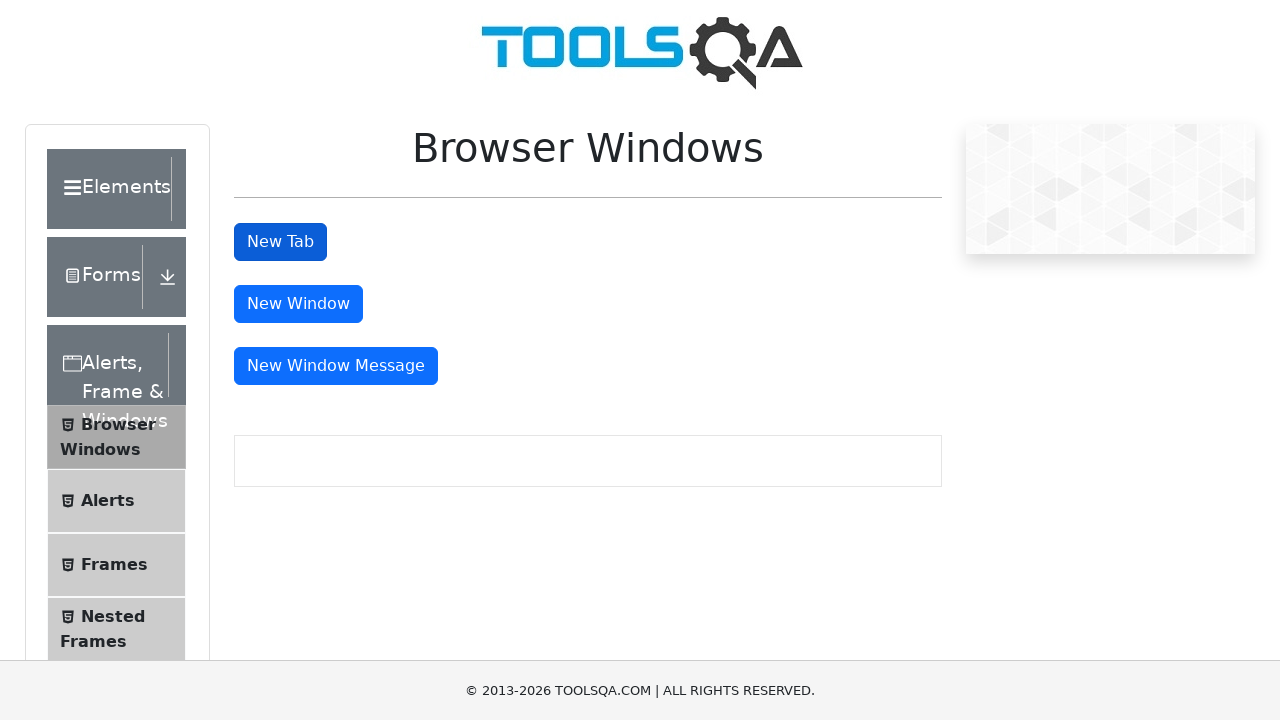

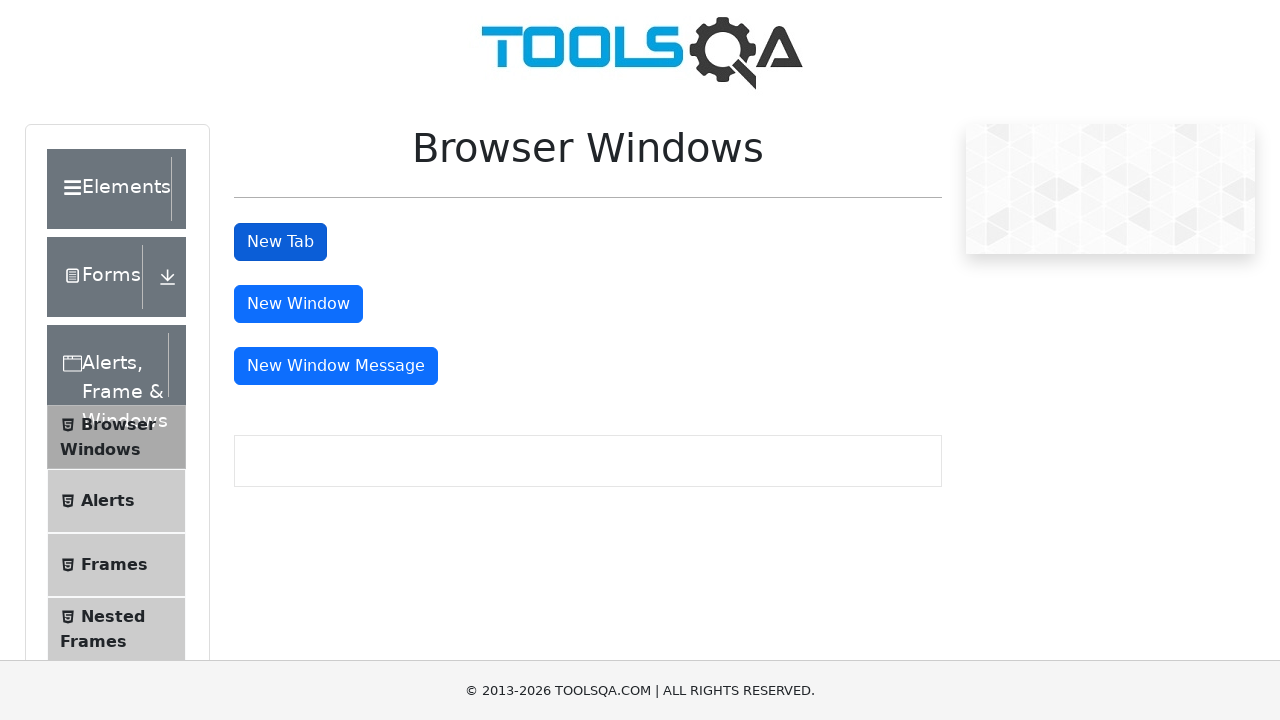